Tests relative locators functionality by interacting with form elements using their positional relationships to other elements

Starting URL: https://rahulshettyacademy.com/angularpractice/

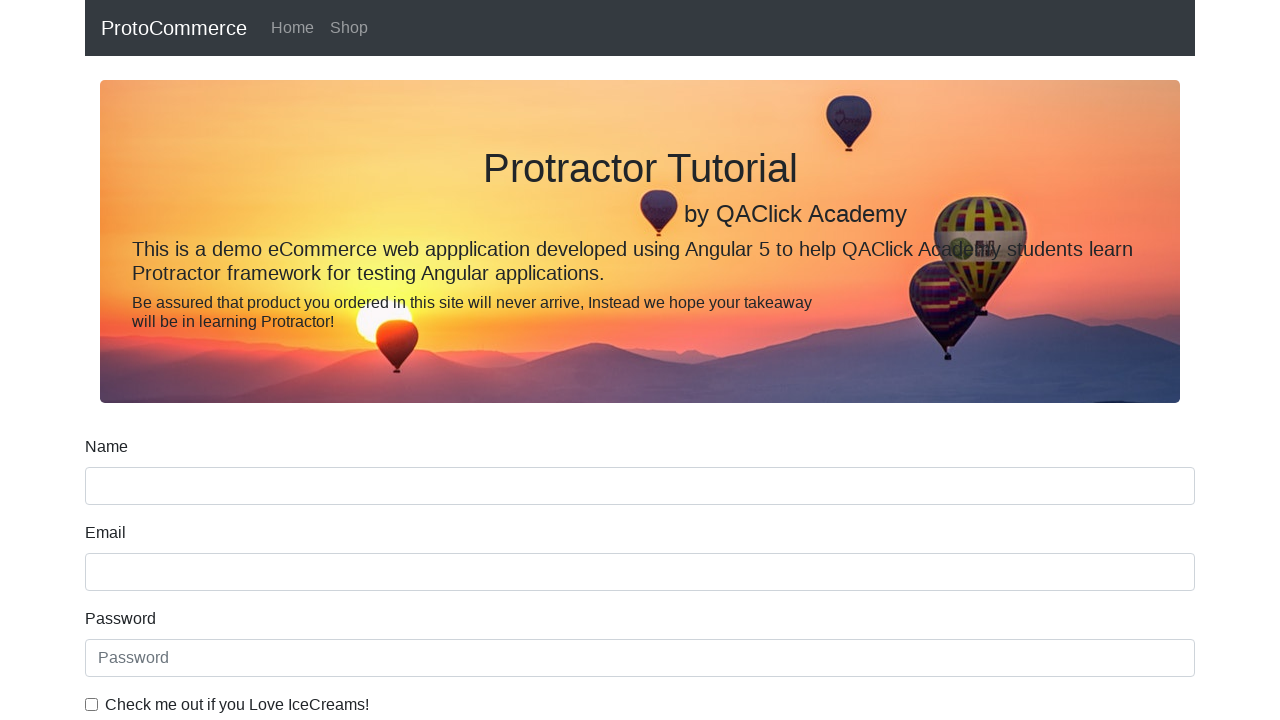

Located name input element as reference
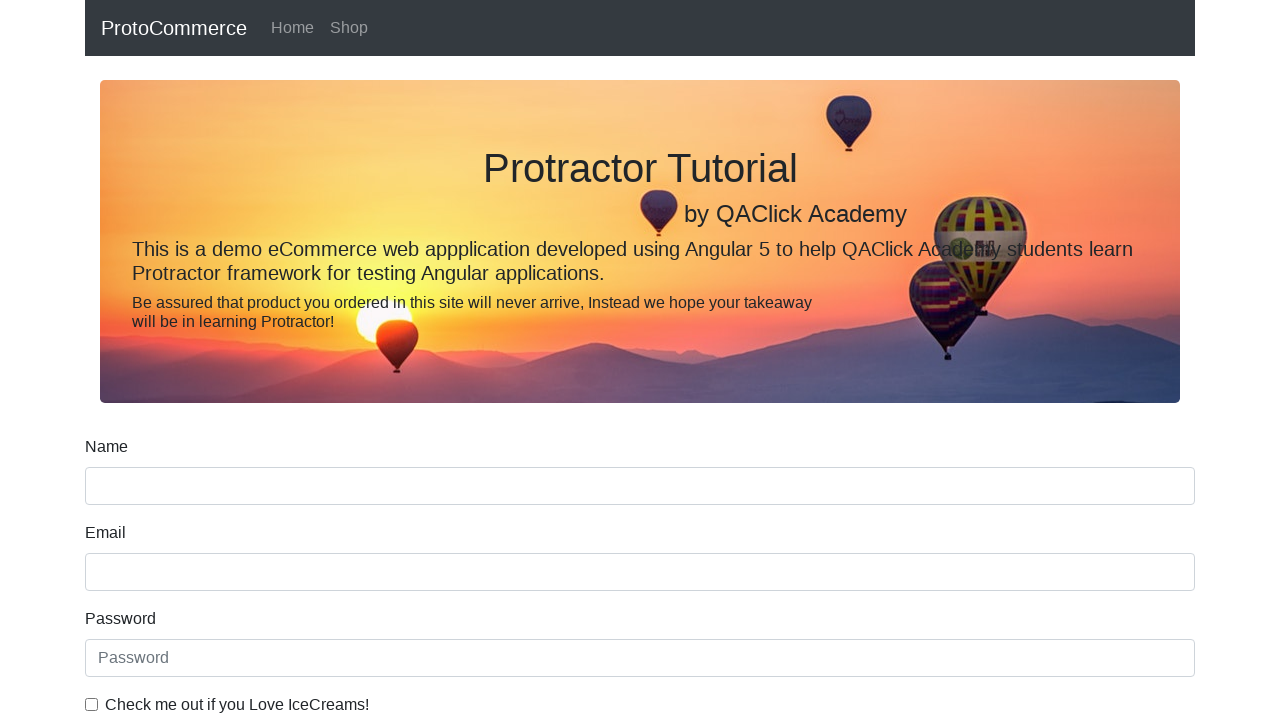

Located label above name input using relative locator
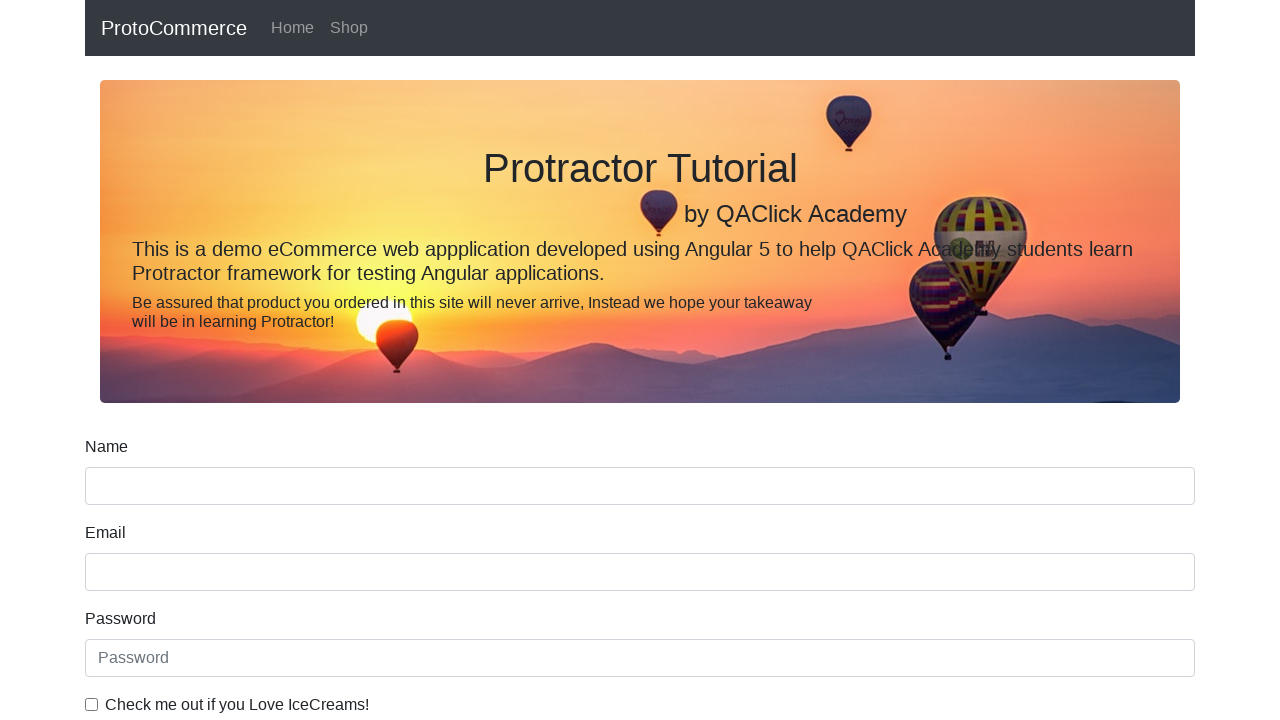

Printed text content of label above name input
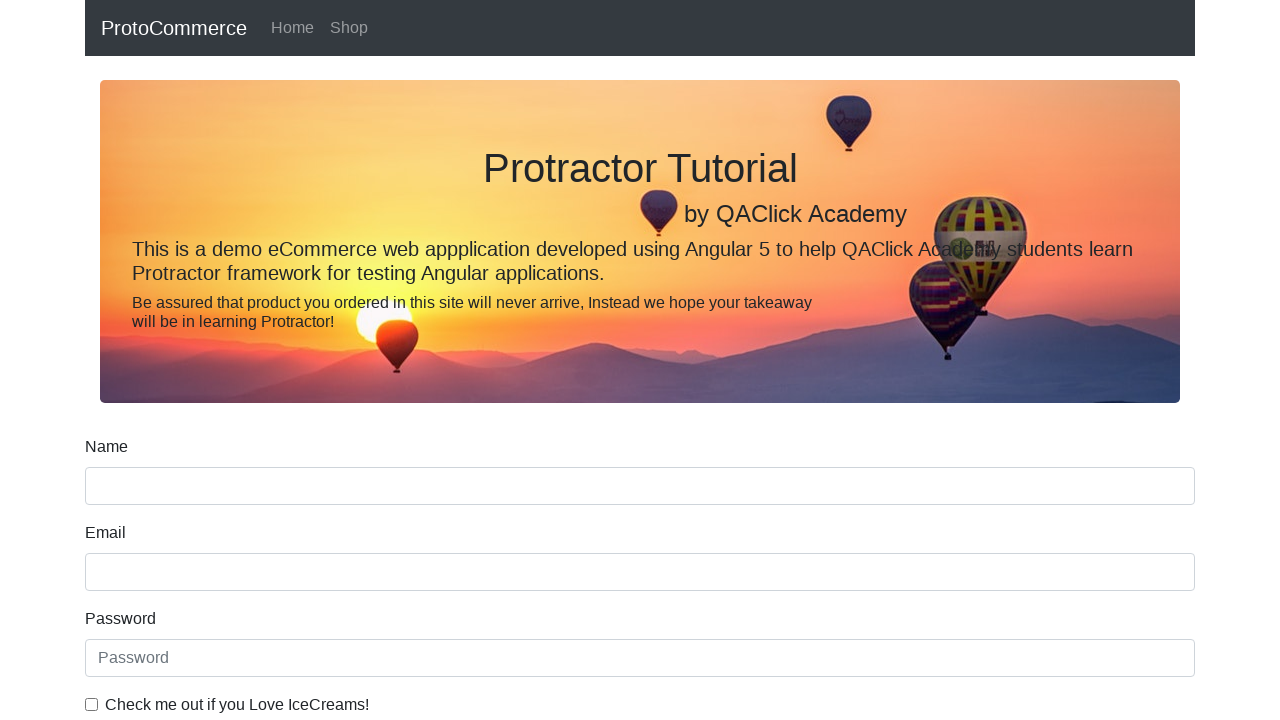

Located ice cream checkbox label
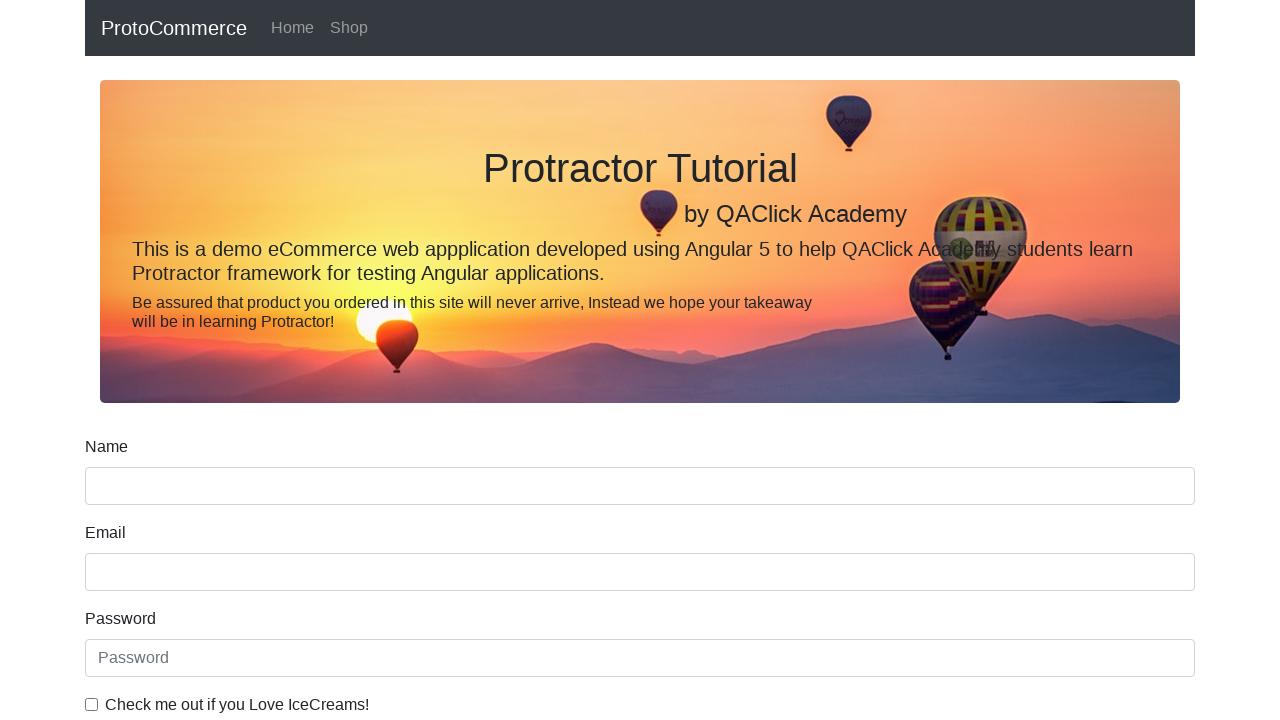

Clicked ice cream checkbox element at (92, 704) on input[type='checkbox']#exampleCheck1
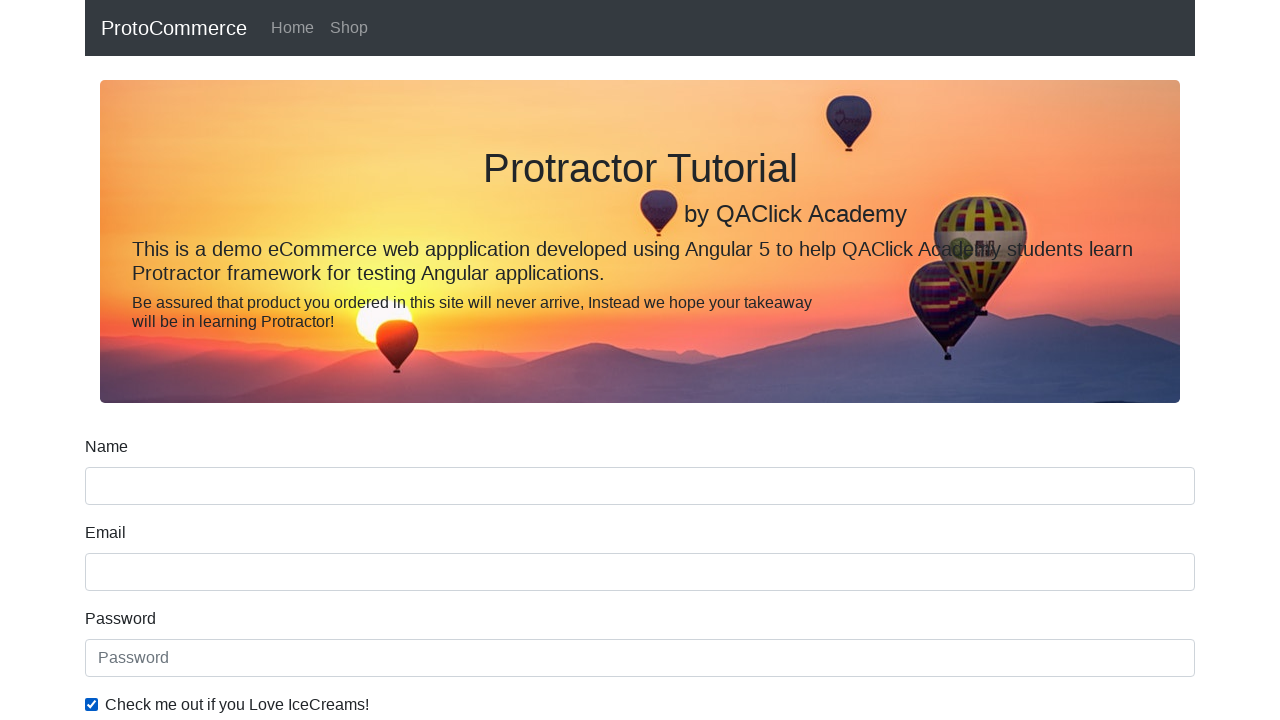

Located inline radio button element
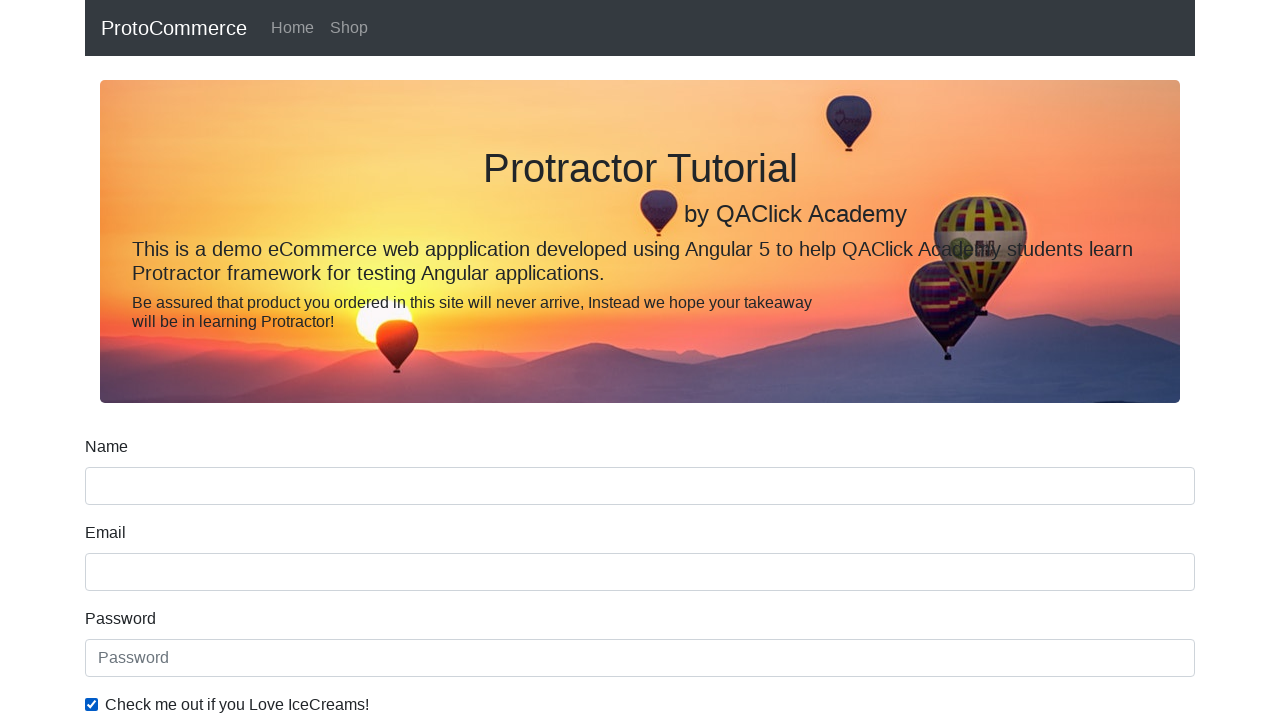

Located label to the right of radio button using relative locator
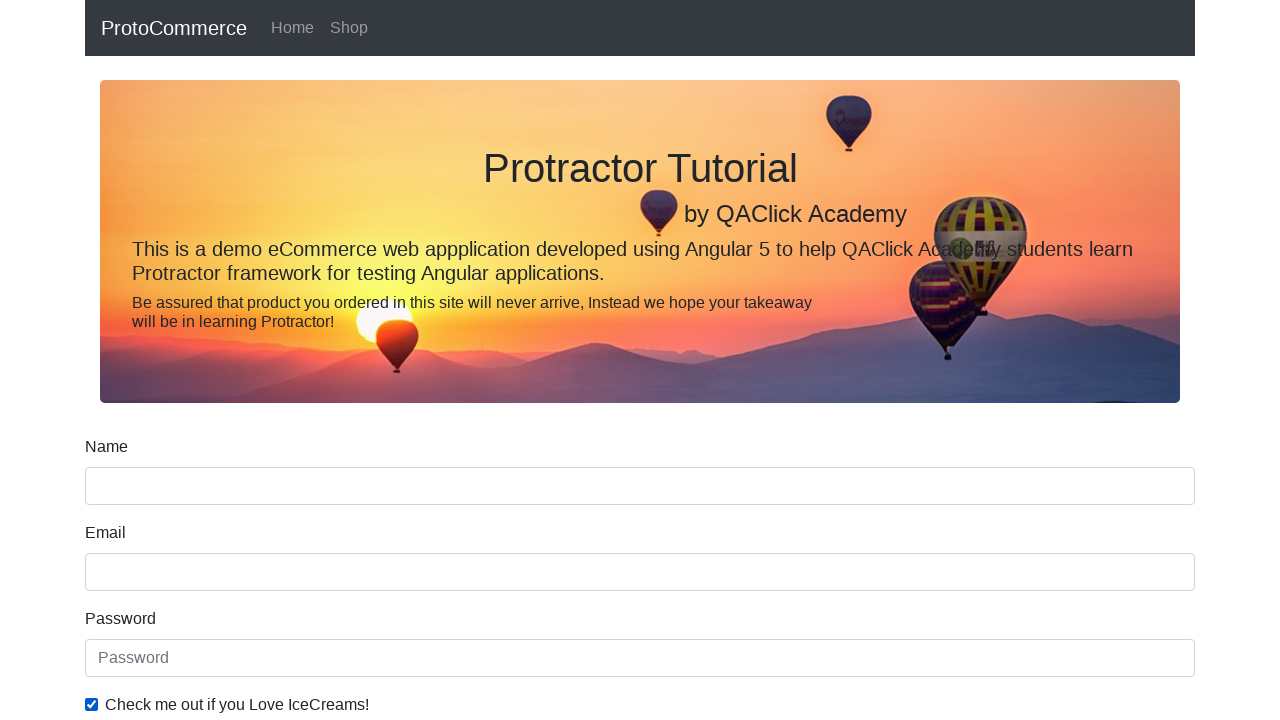

Printed text content of label to the right of radio button
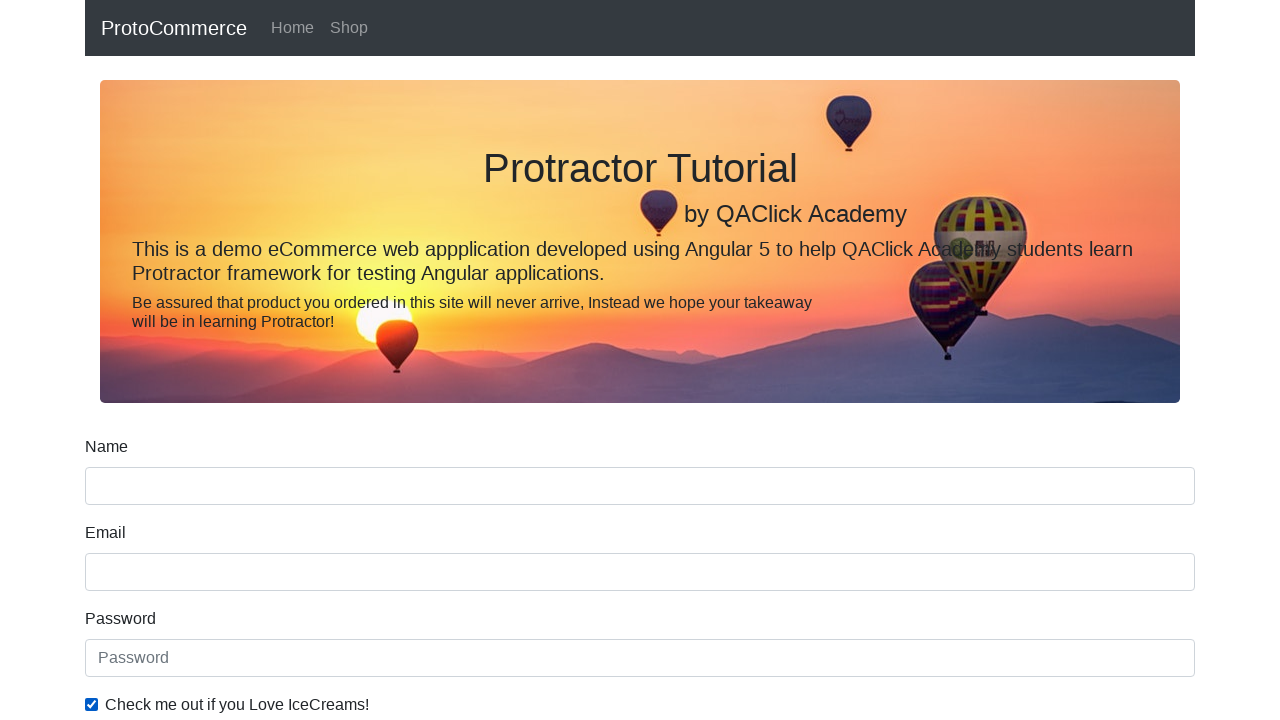

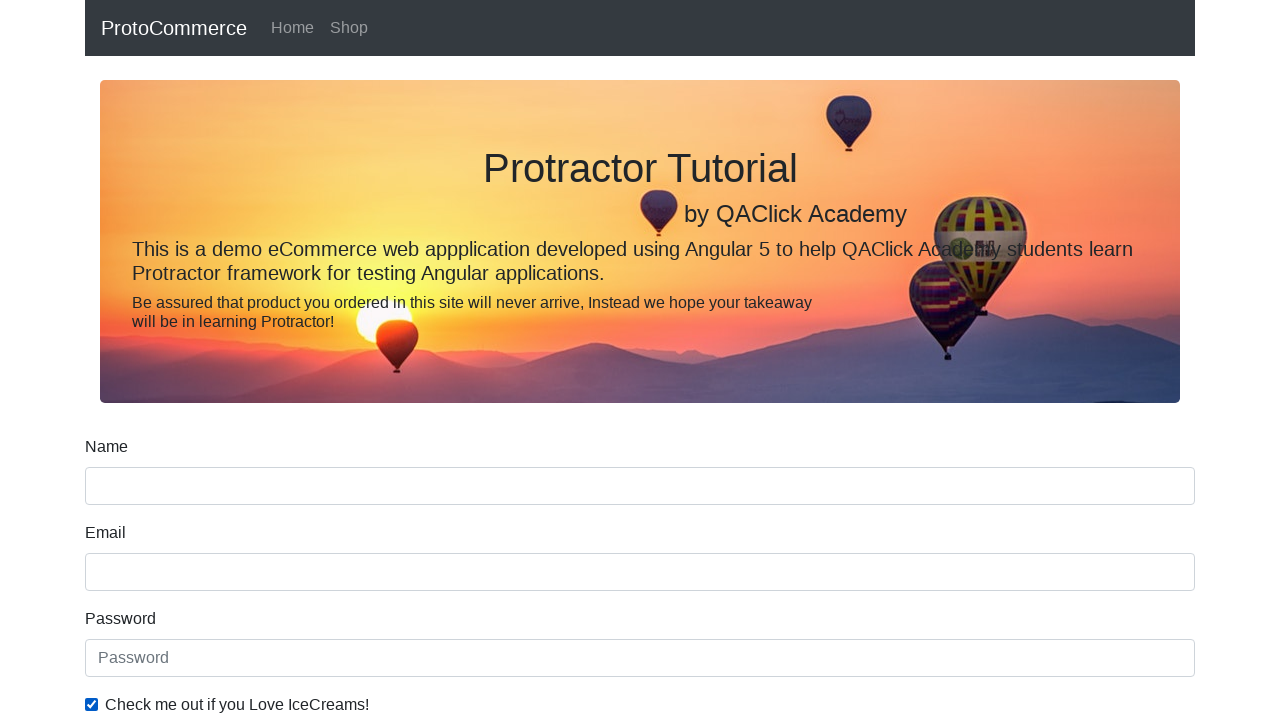